Tests login form error handling for locked out user account

Starting URL: https://www.saucedemo.com/

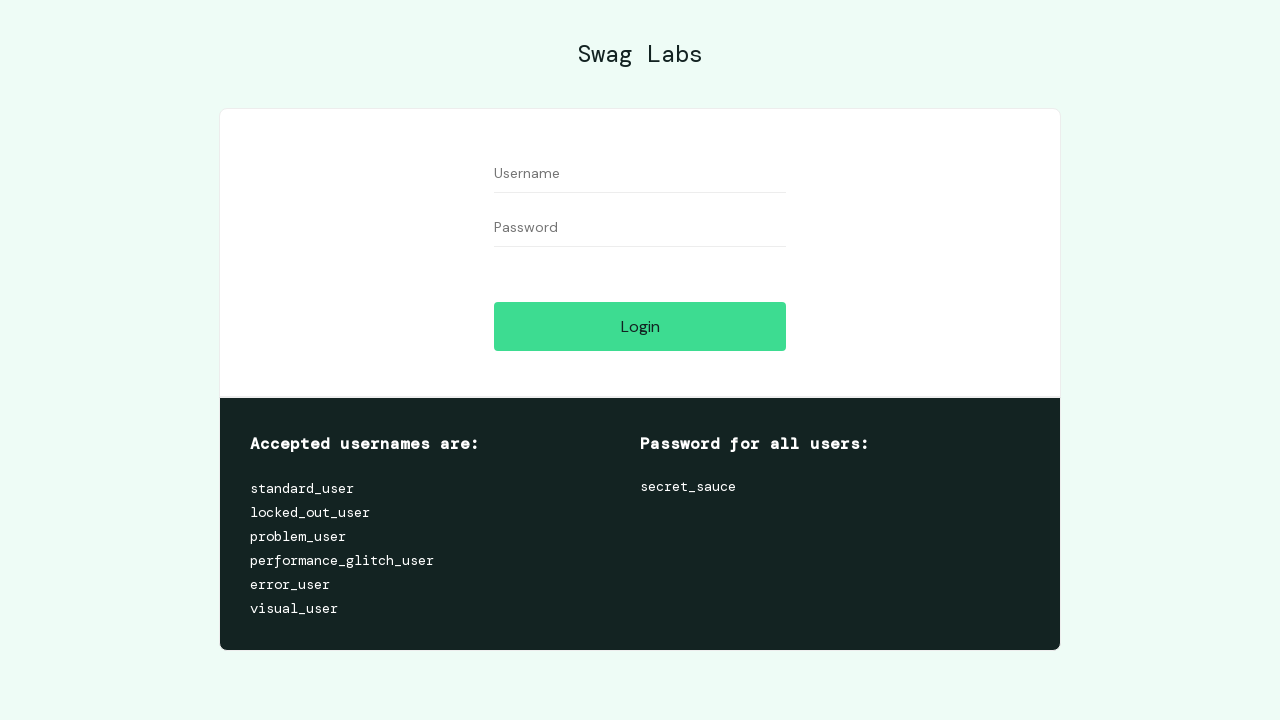

Filled username field with 'locked_out_user' on #user-name
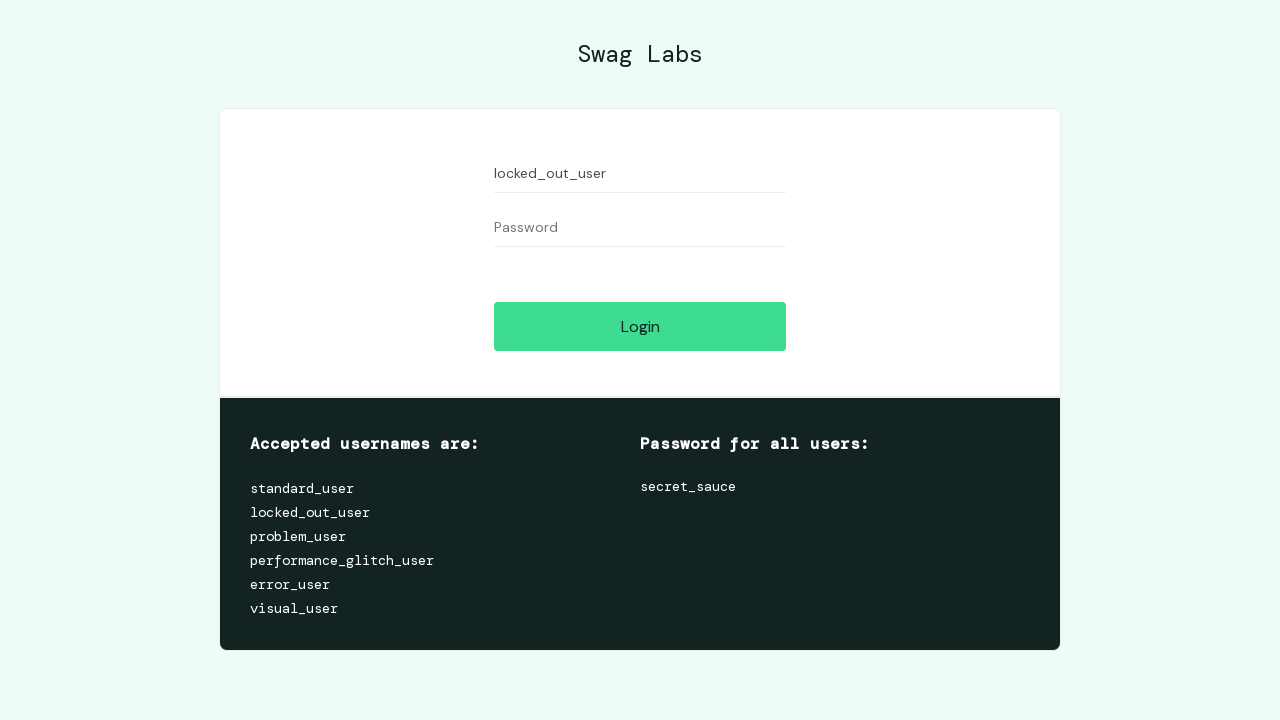

Filled password field with 'secret_sauce' on #password
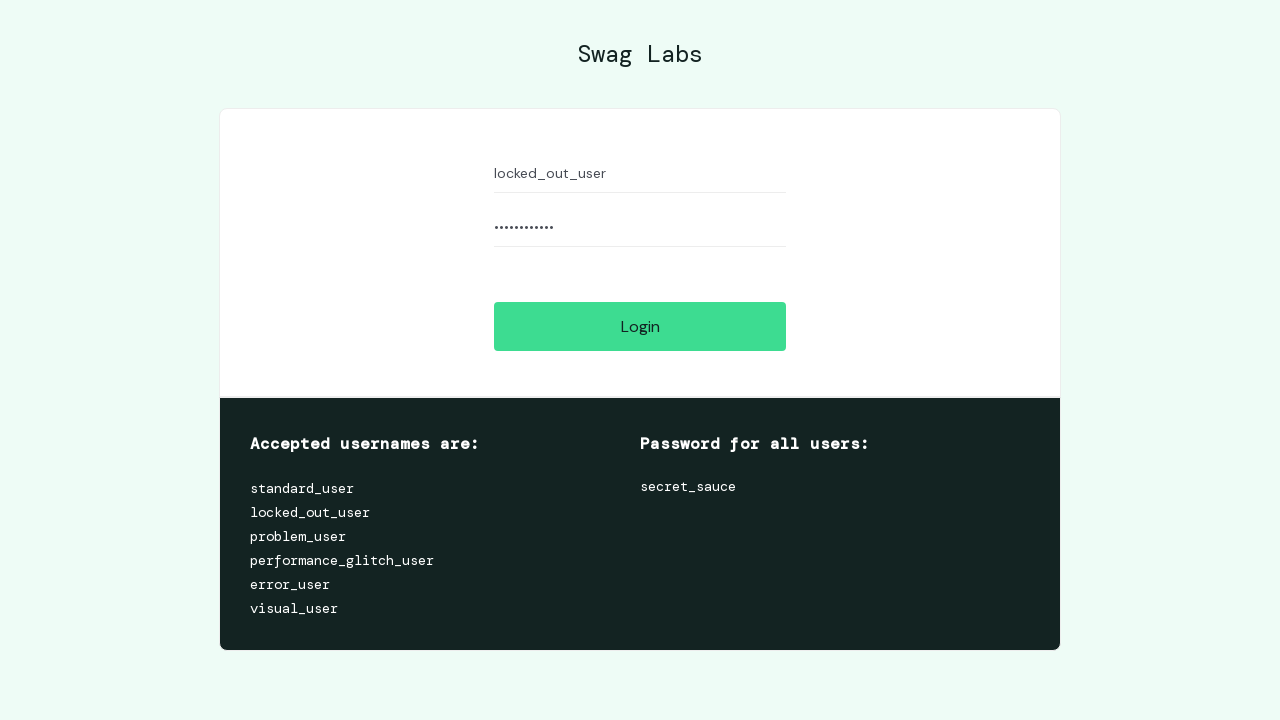

Clicked login button at (640, 326) on #login-button
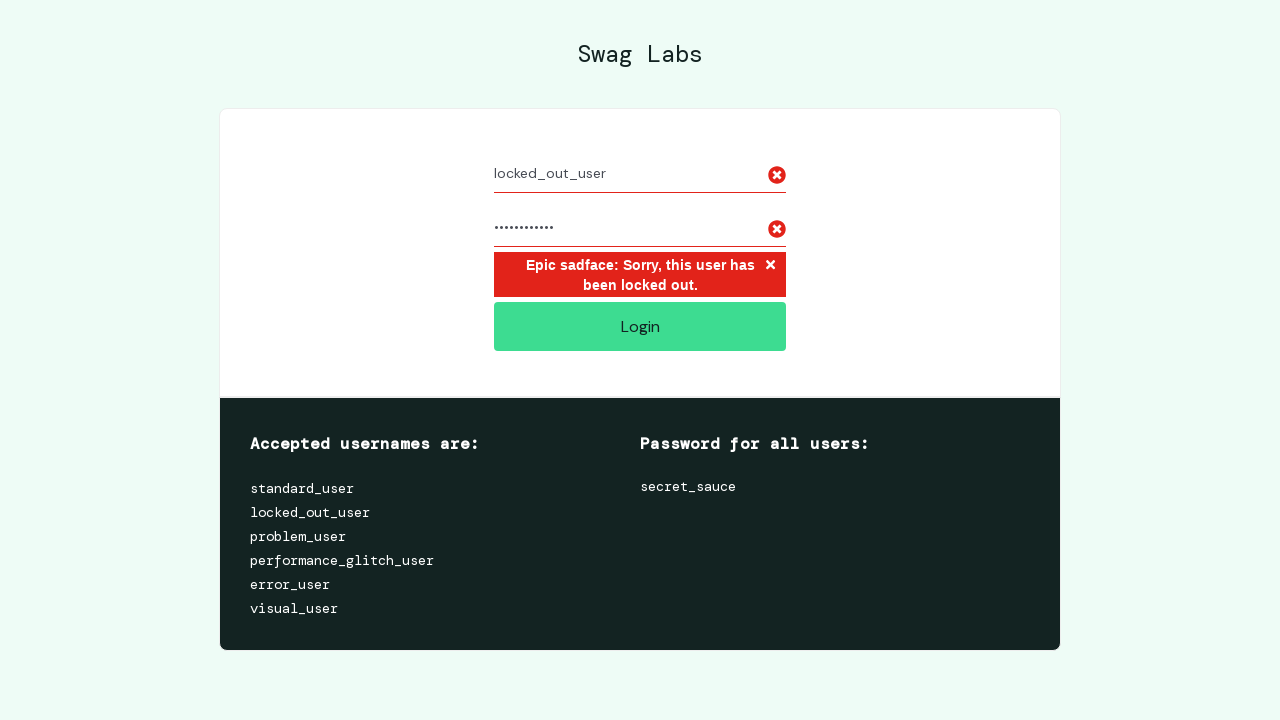

Verified error message appeared for locked out user account
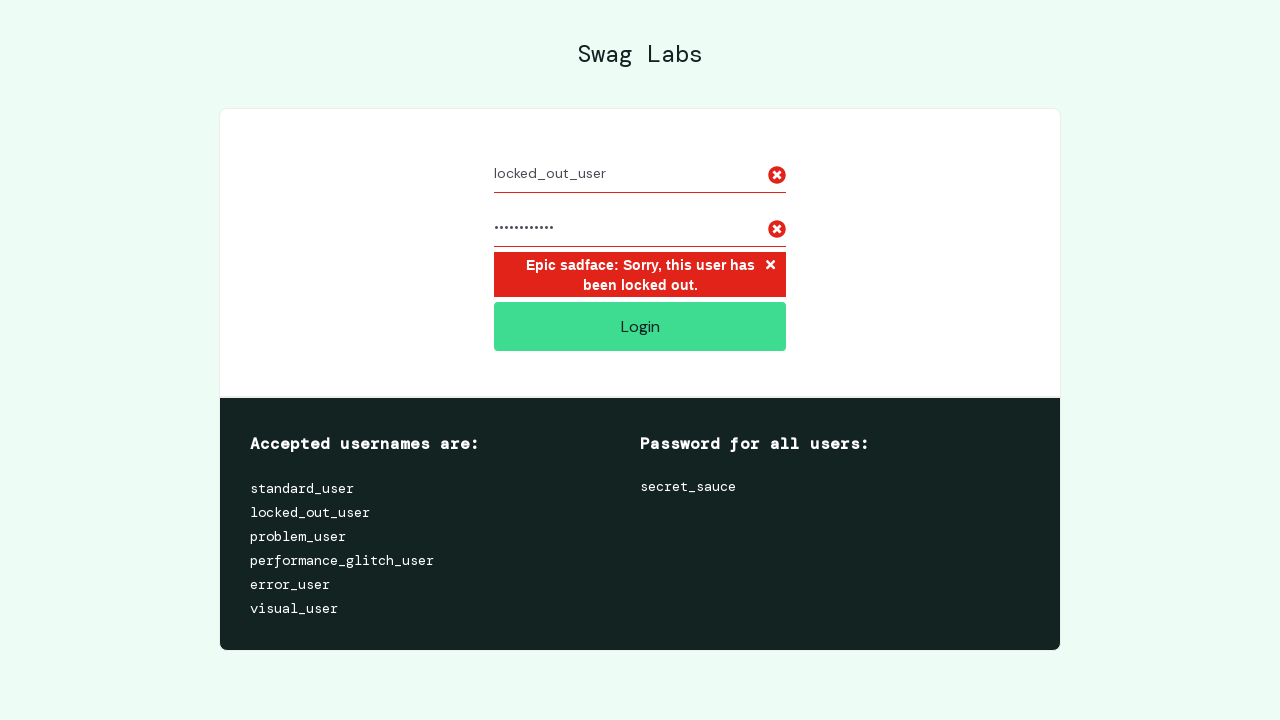

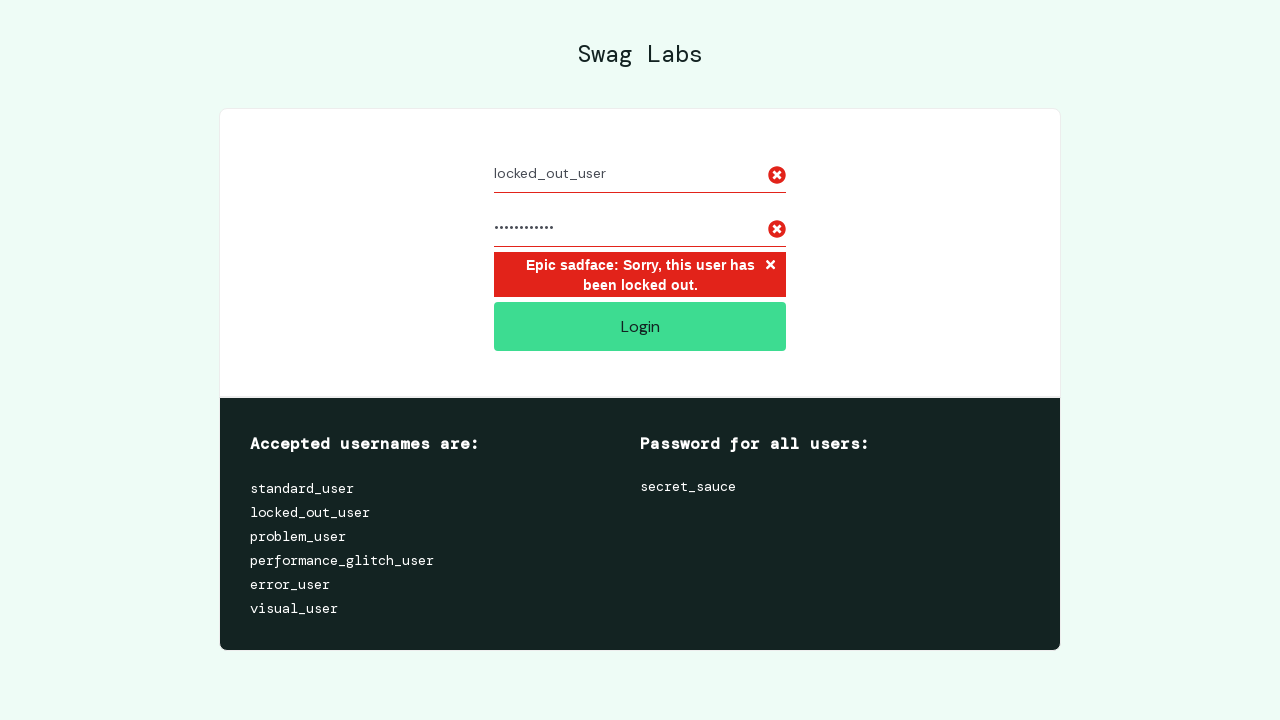